Navigates to APSRTC online booking website and sets a journey date using JavaScript execution

Starting URL: https://apsrtconline.in/oprs-web/

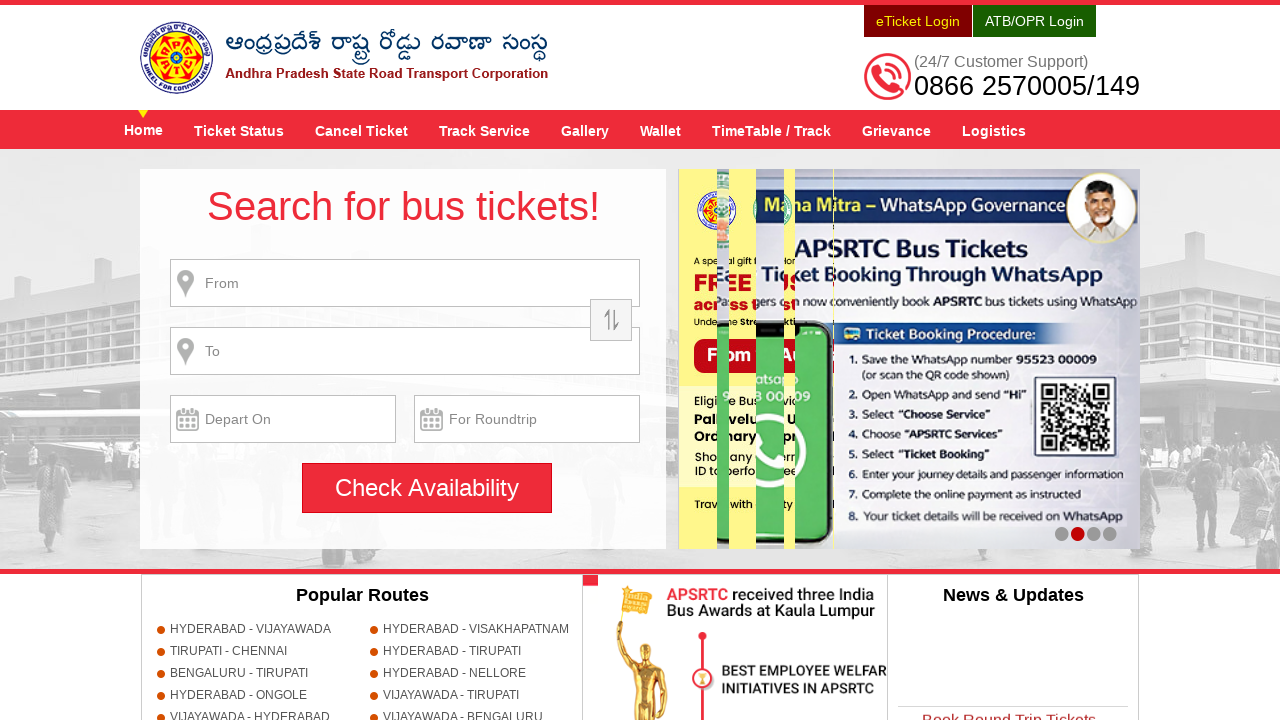

Set journey date to 15/08/2024 using JavaScript execution
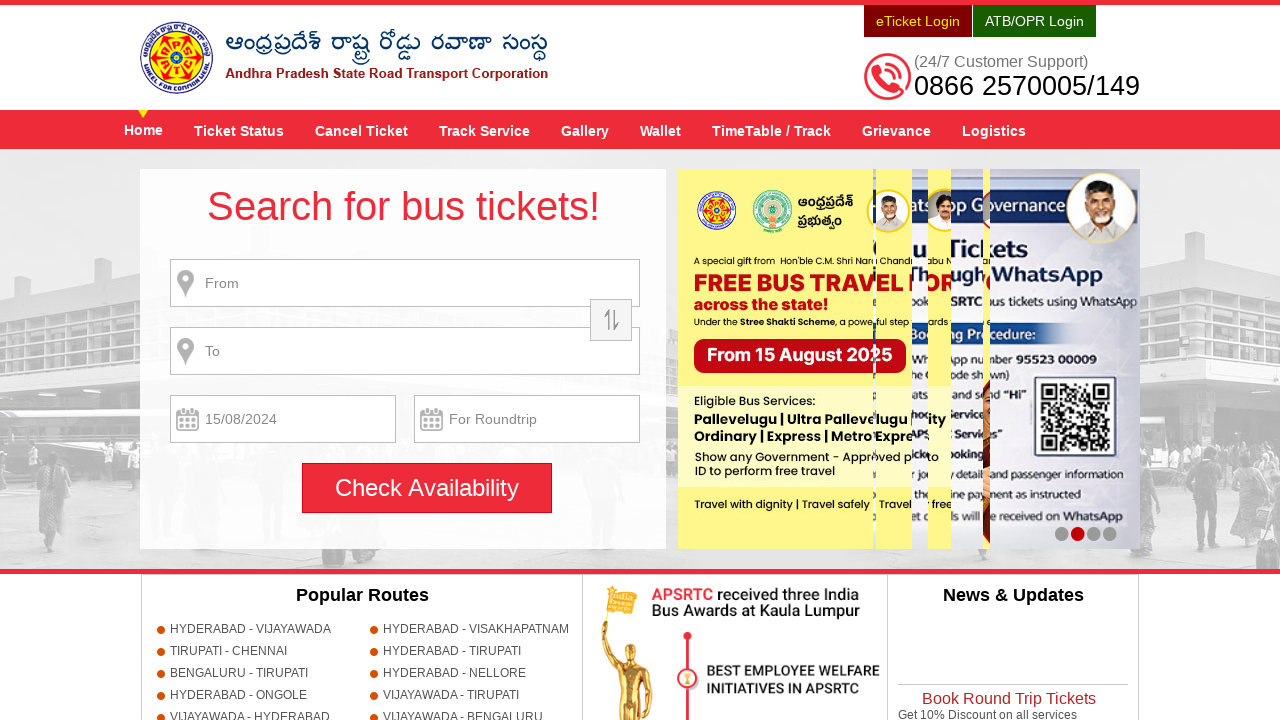

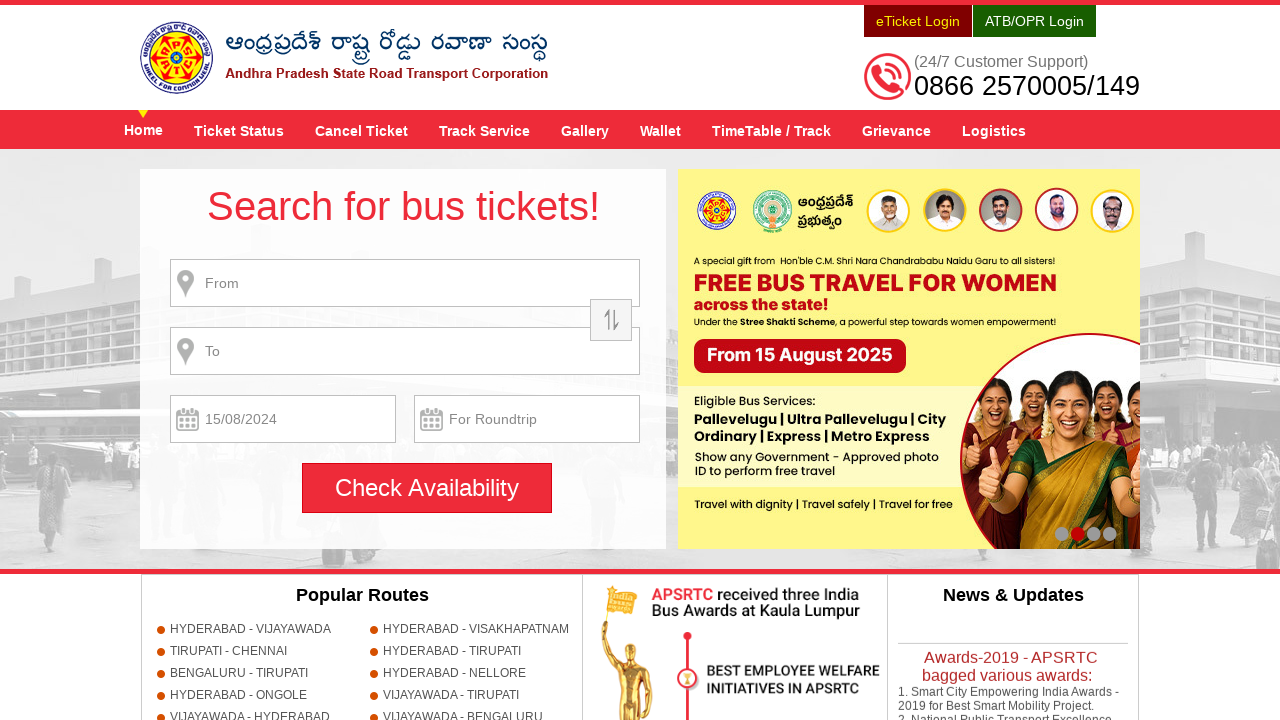